Navigates to the Carrier Group news page, waits for the news list to load, then opens a news article in a new tab and verifies the article content loads properly.

Starting URL: https://www.carrier.com/residential/en/us/news/

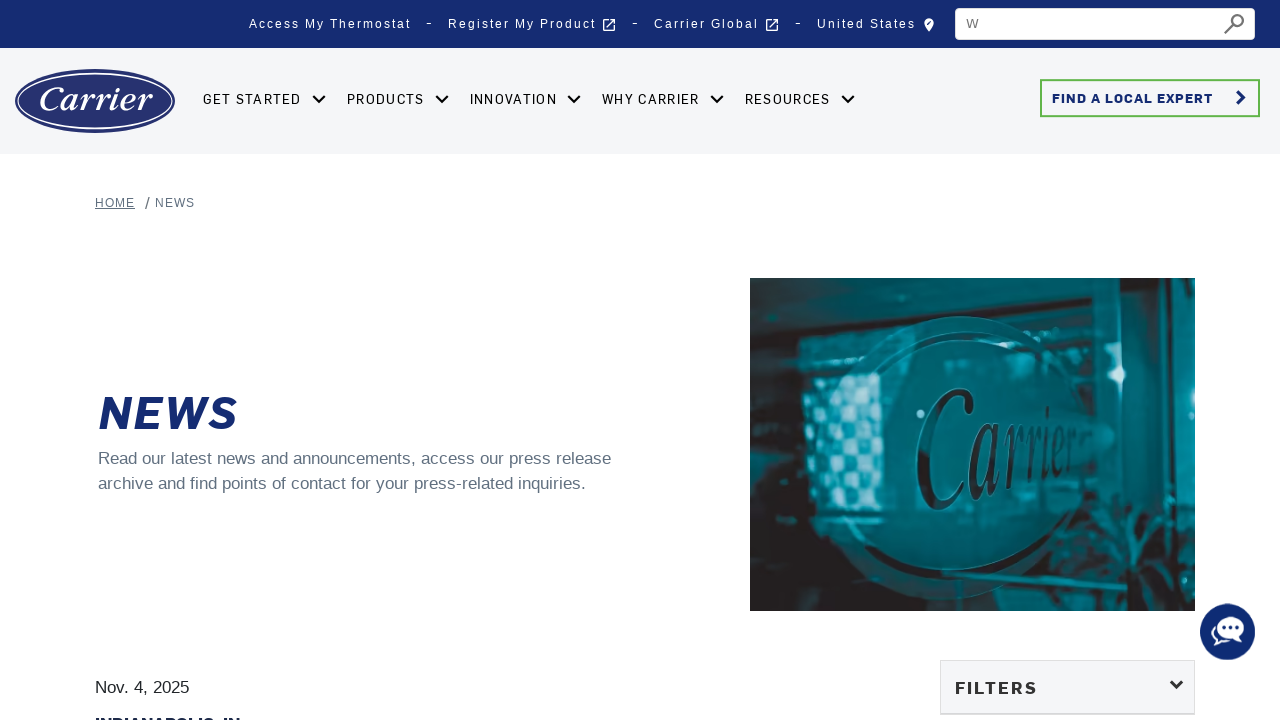

Set viewport size to 1920x1080
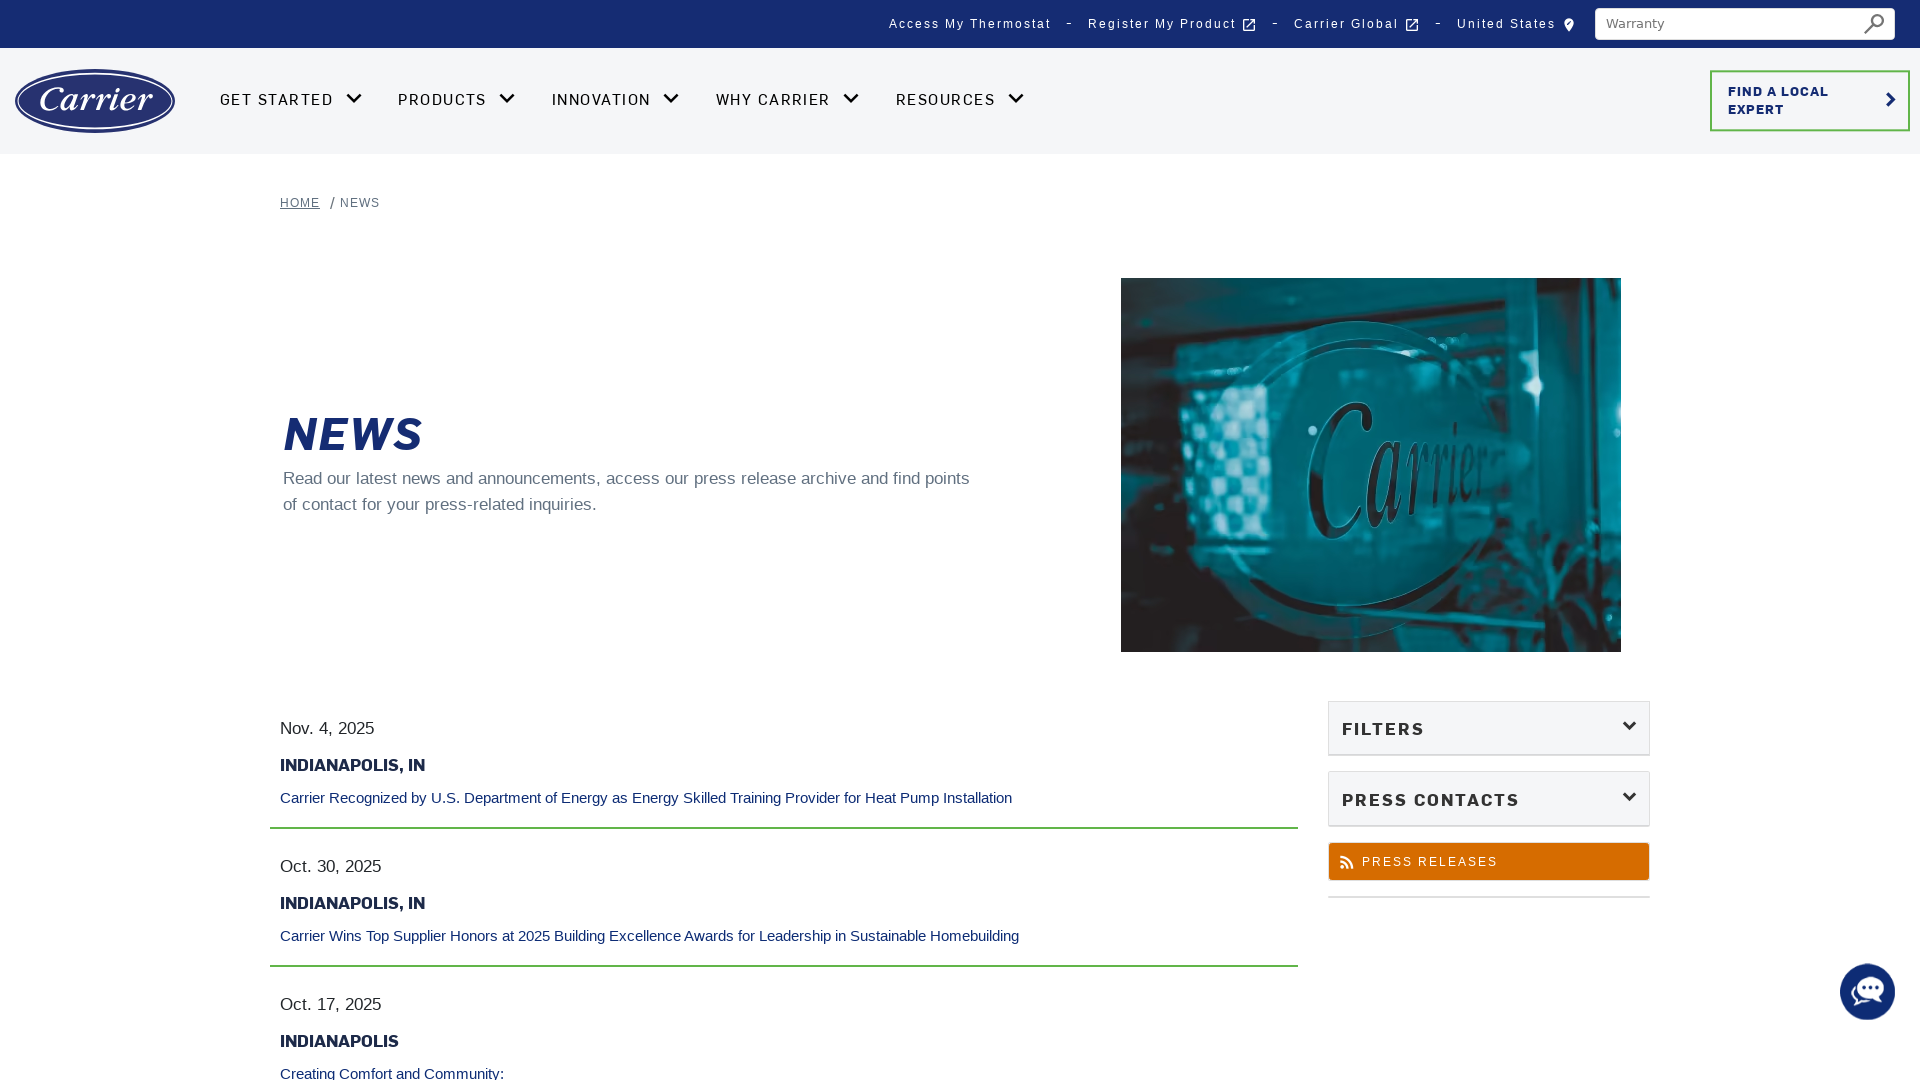

News list container loaded
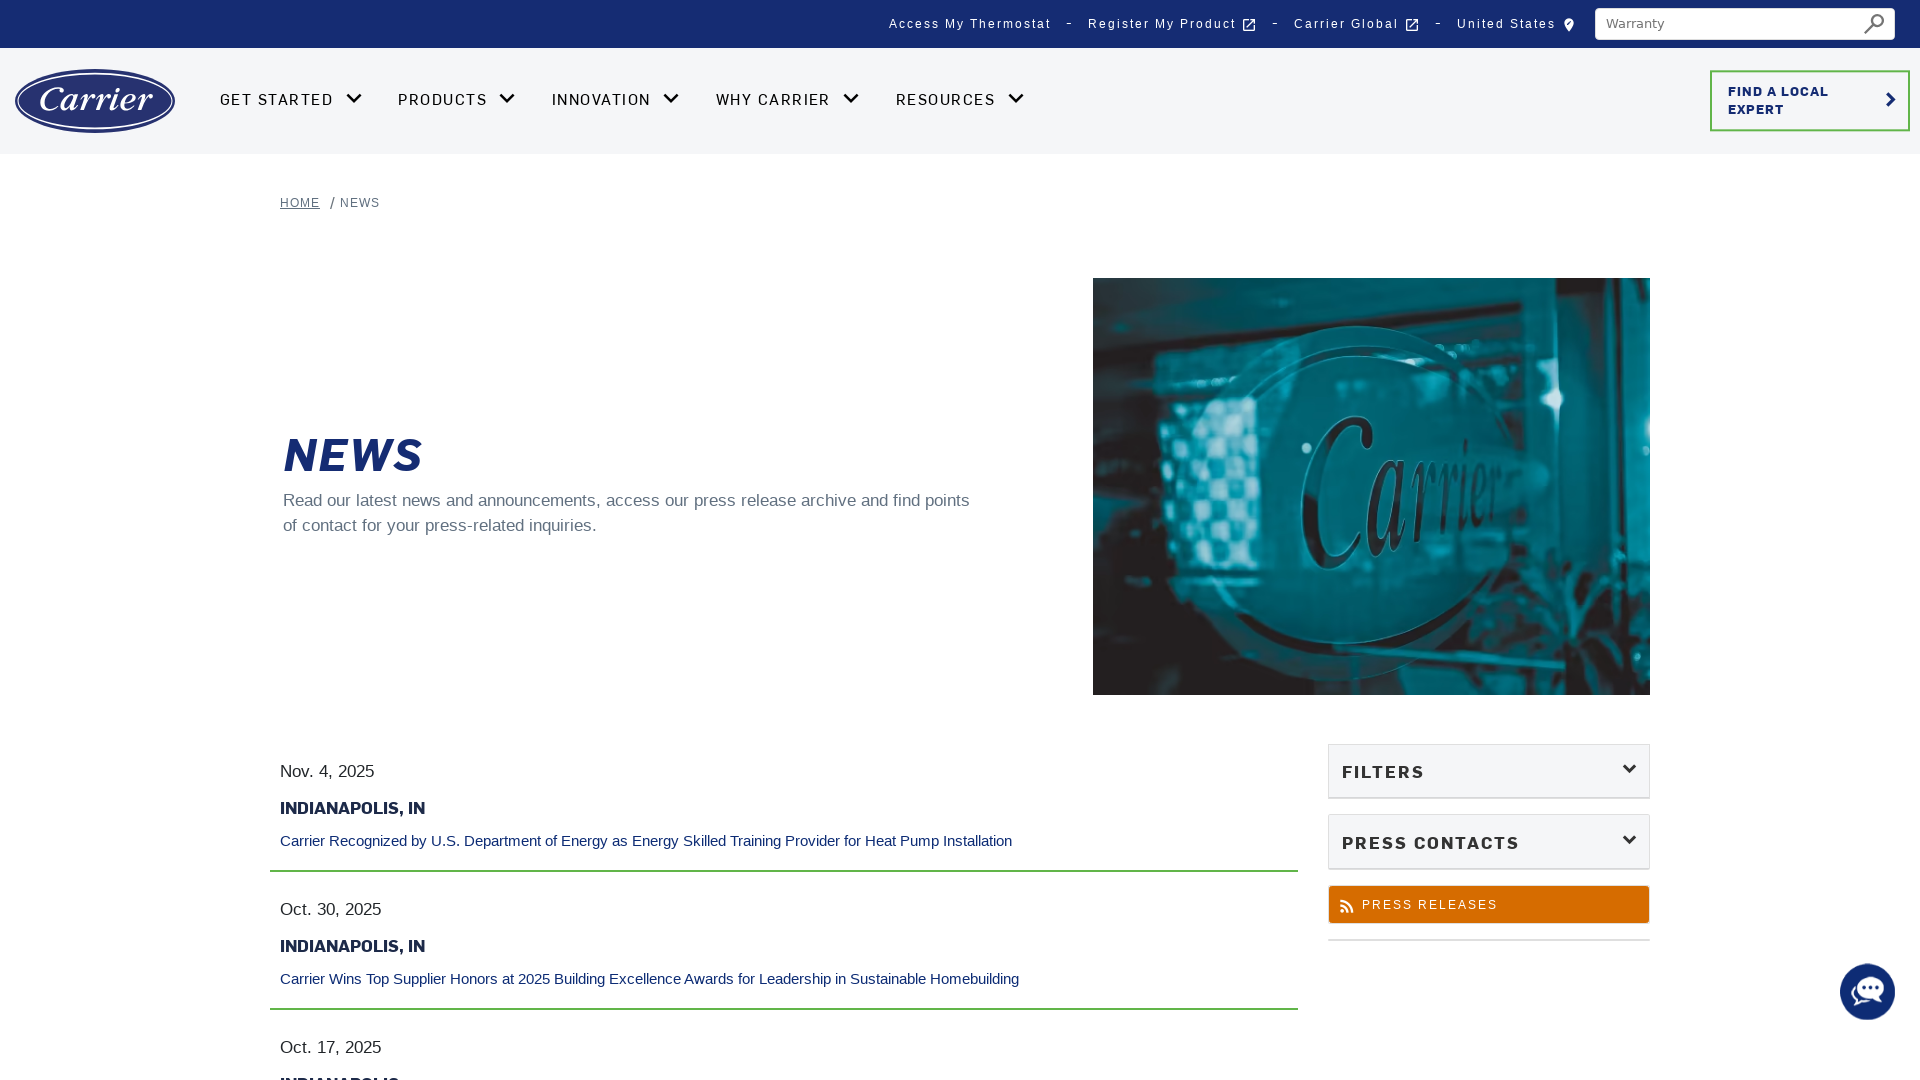

News list group loaded with articles
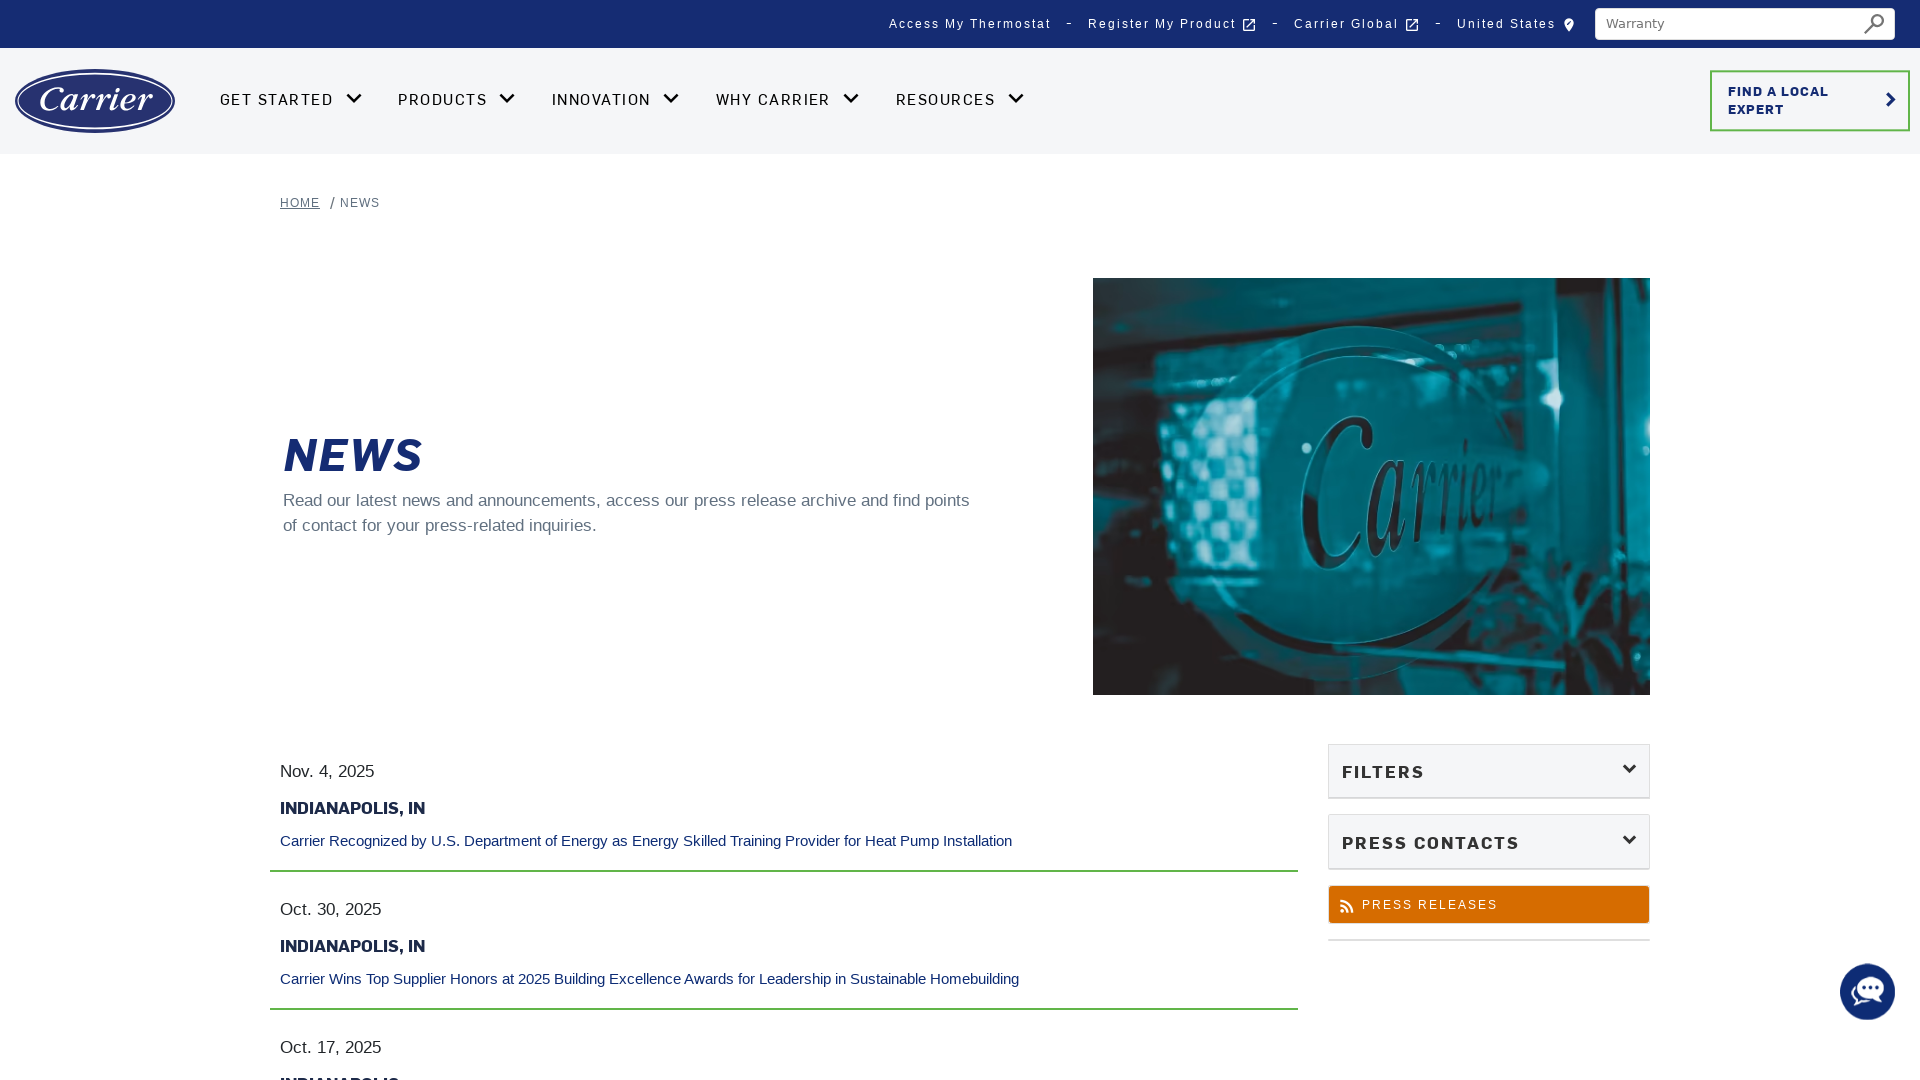

Clicked on the first news article at (784, 841) on div.list-group div.pb-4 a >> nth=0
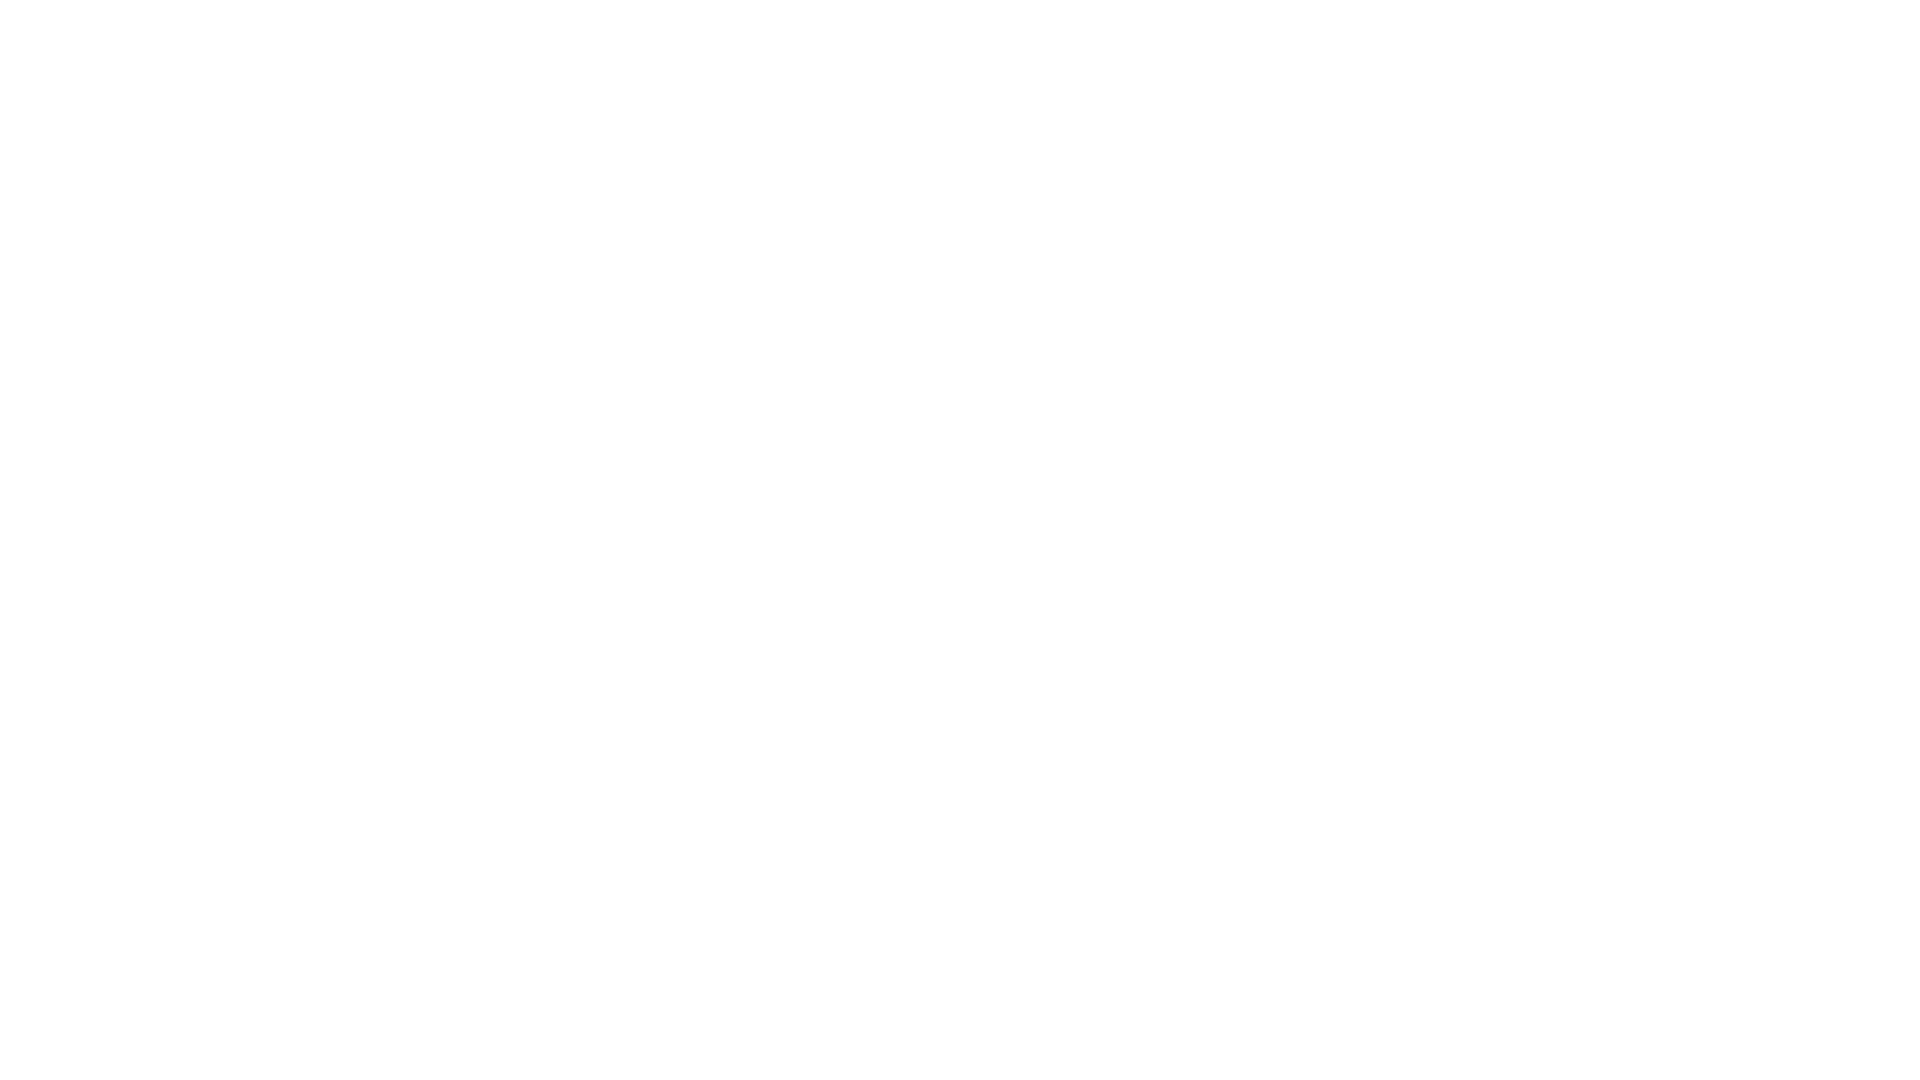

Article page loaded with container element
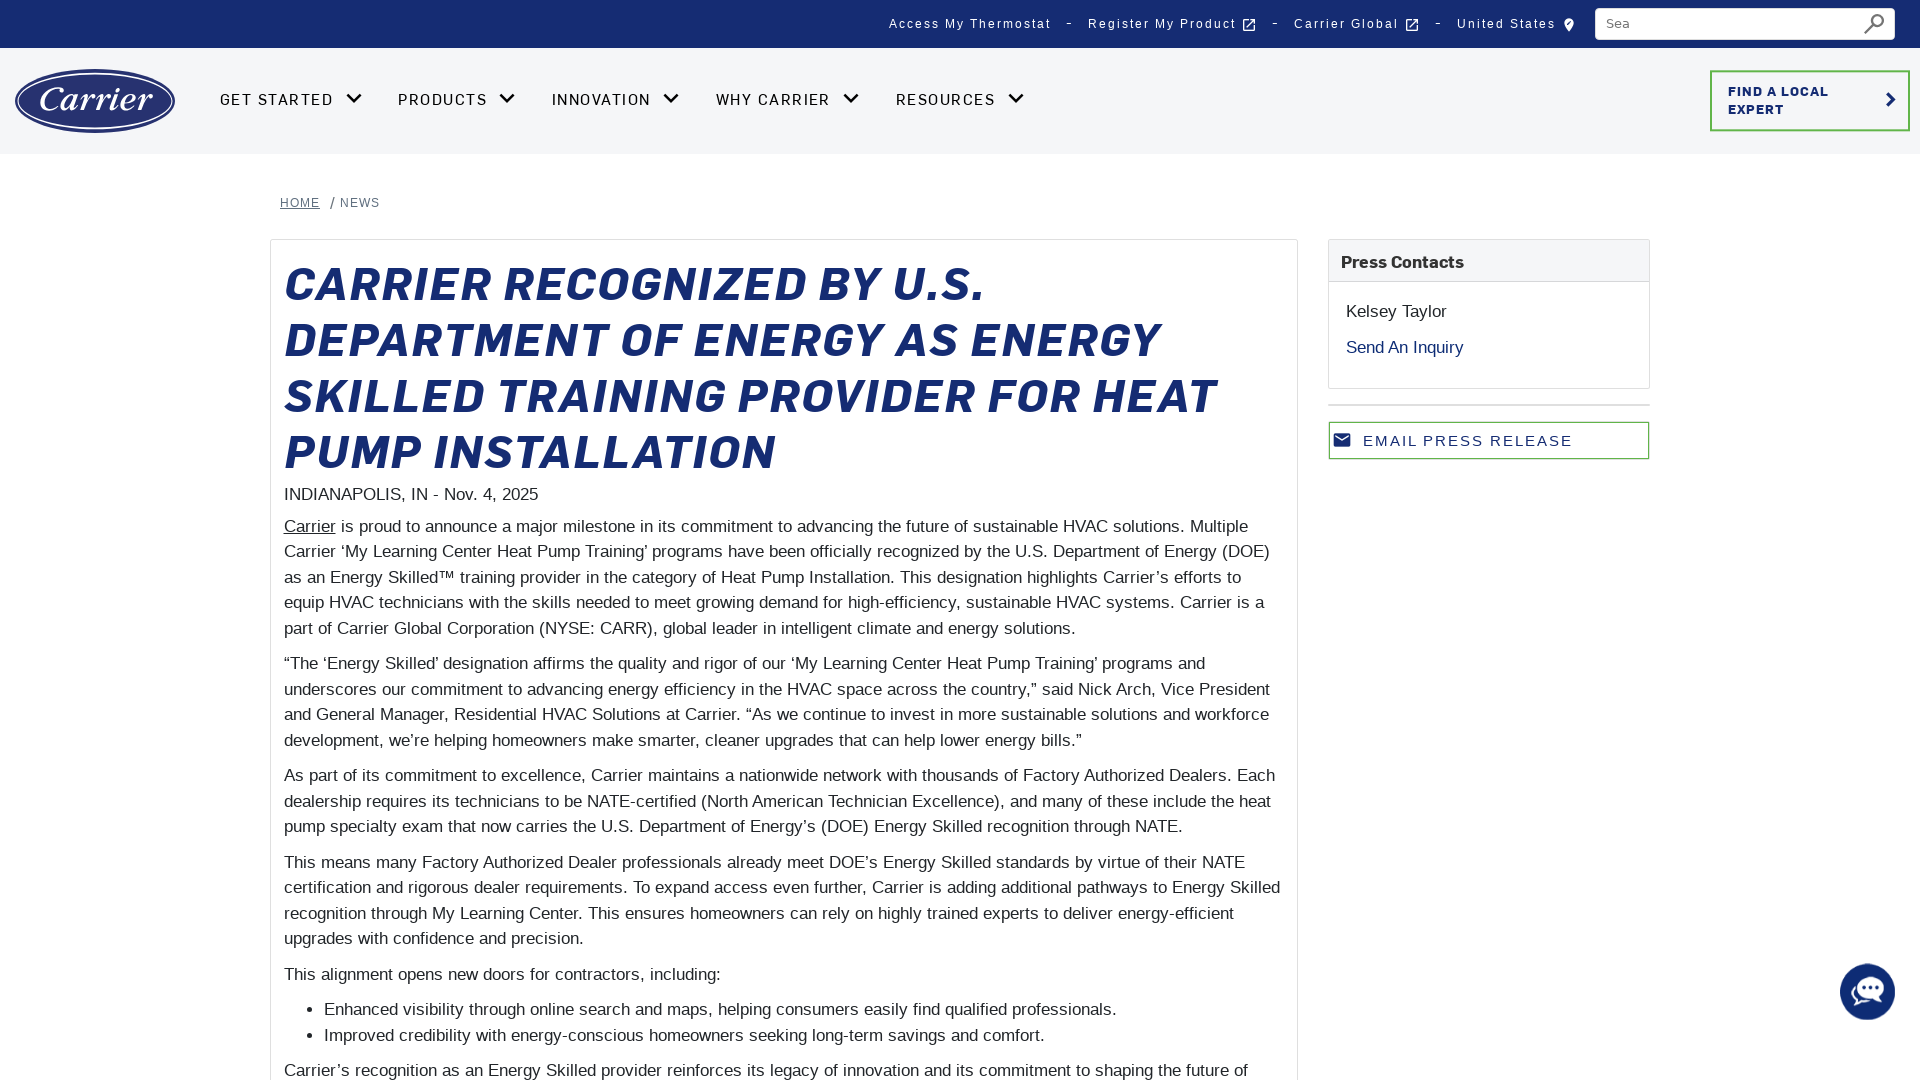

Article title (h1) loaded and verified
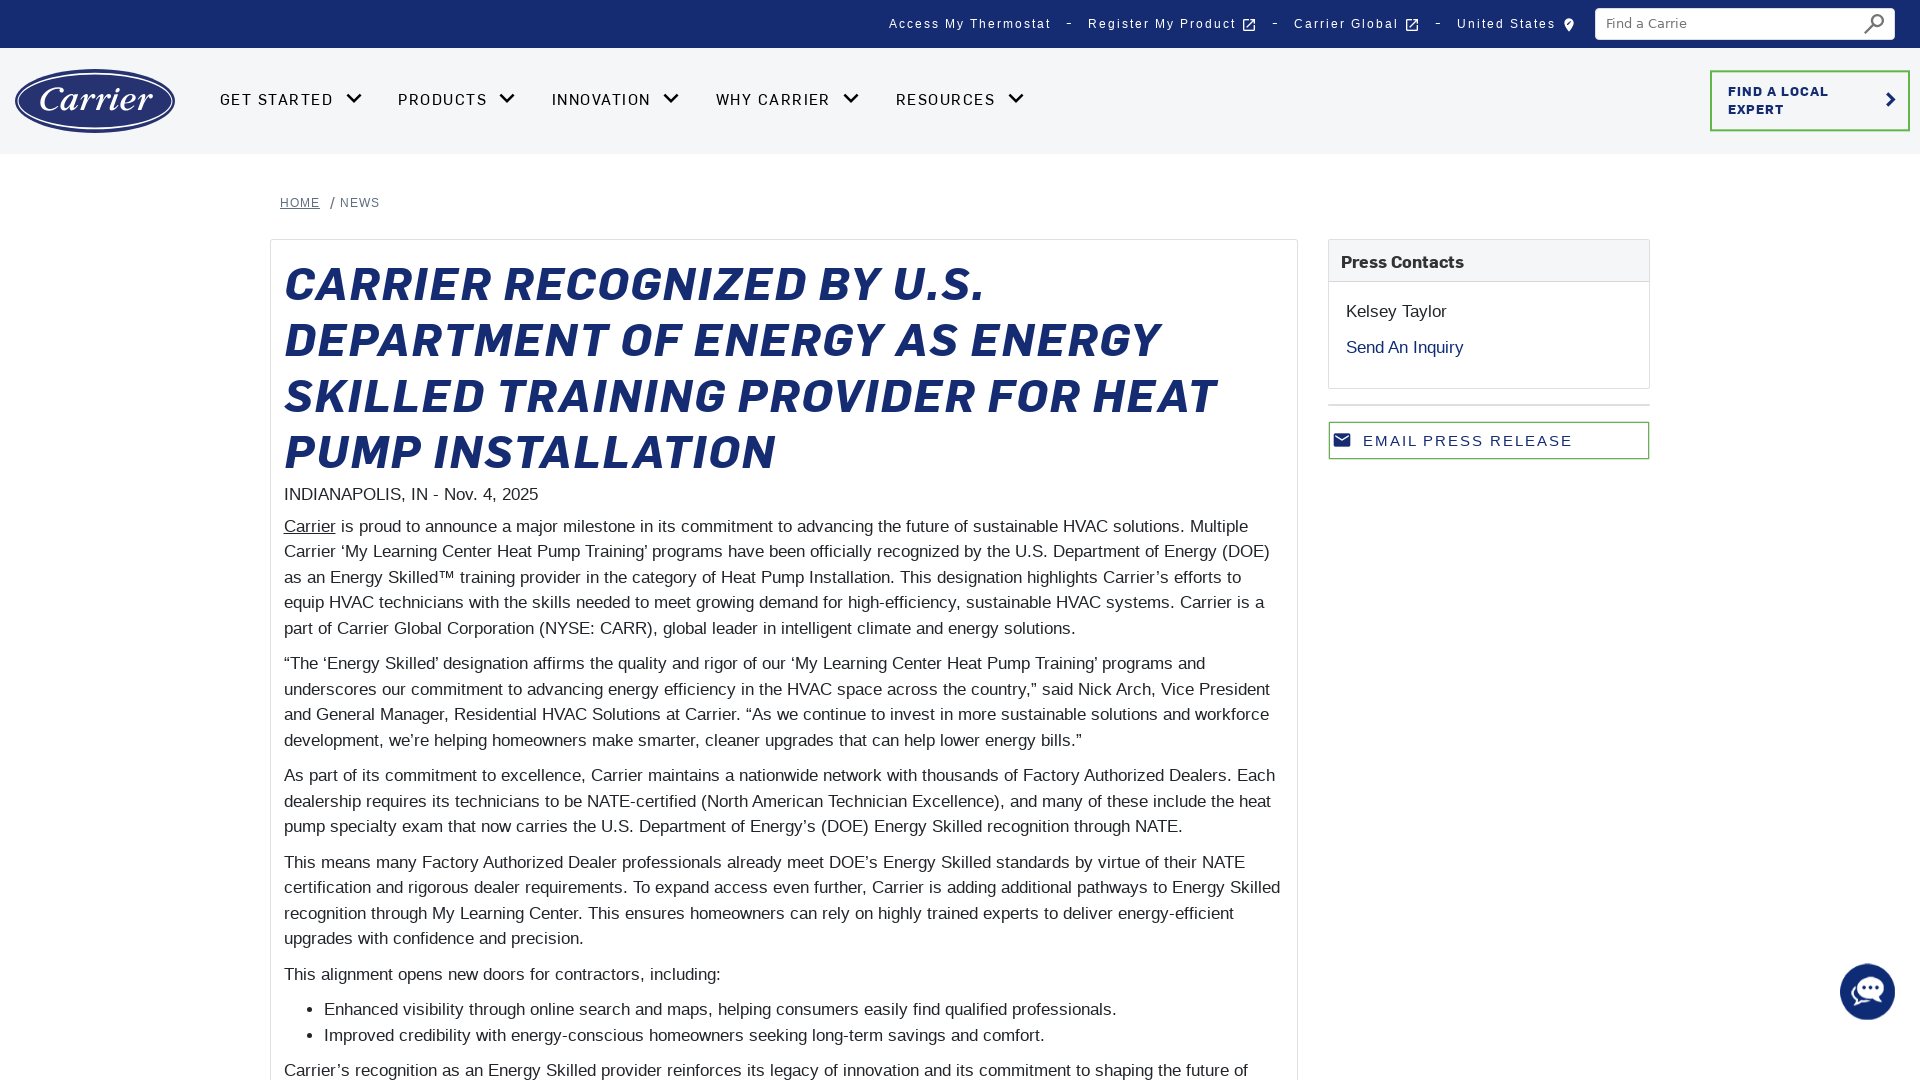

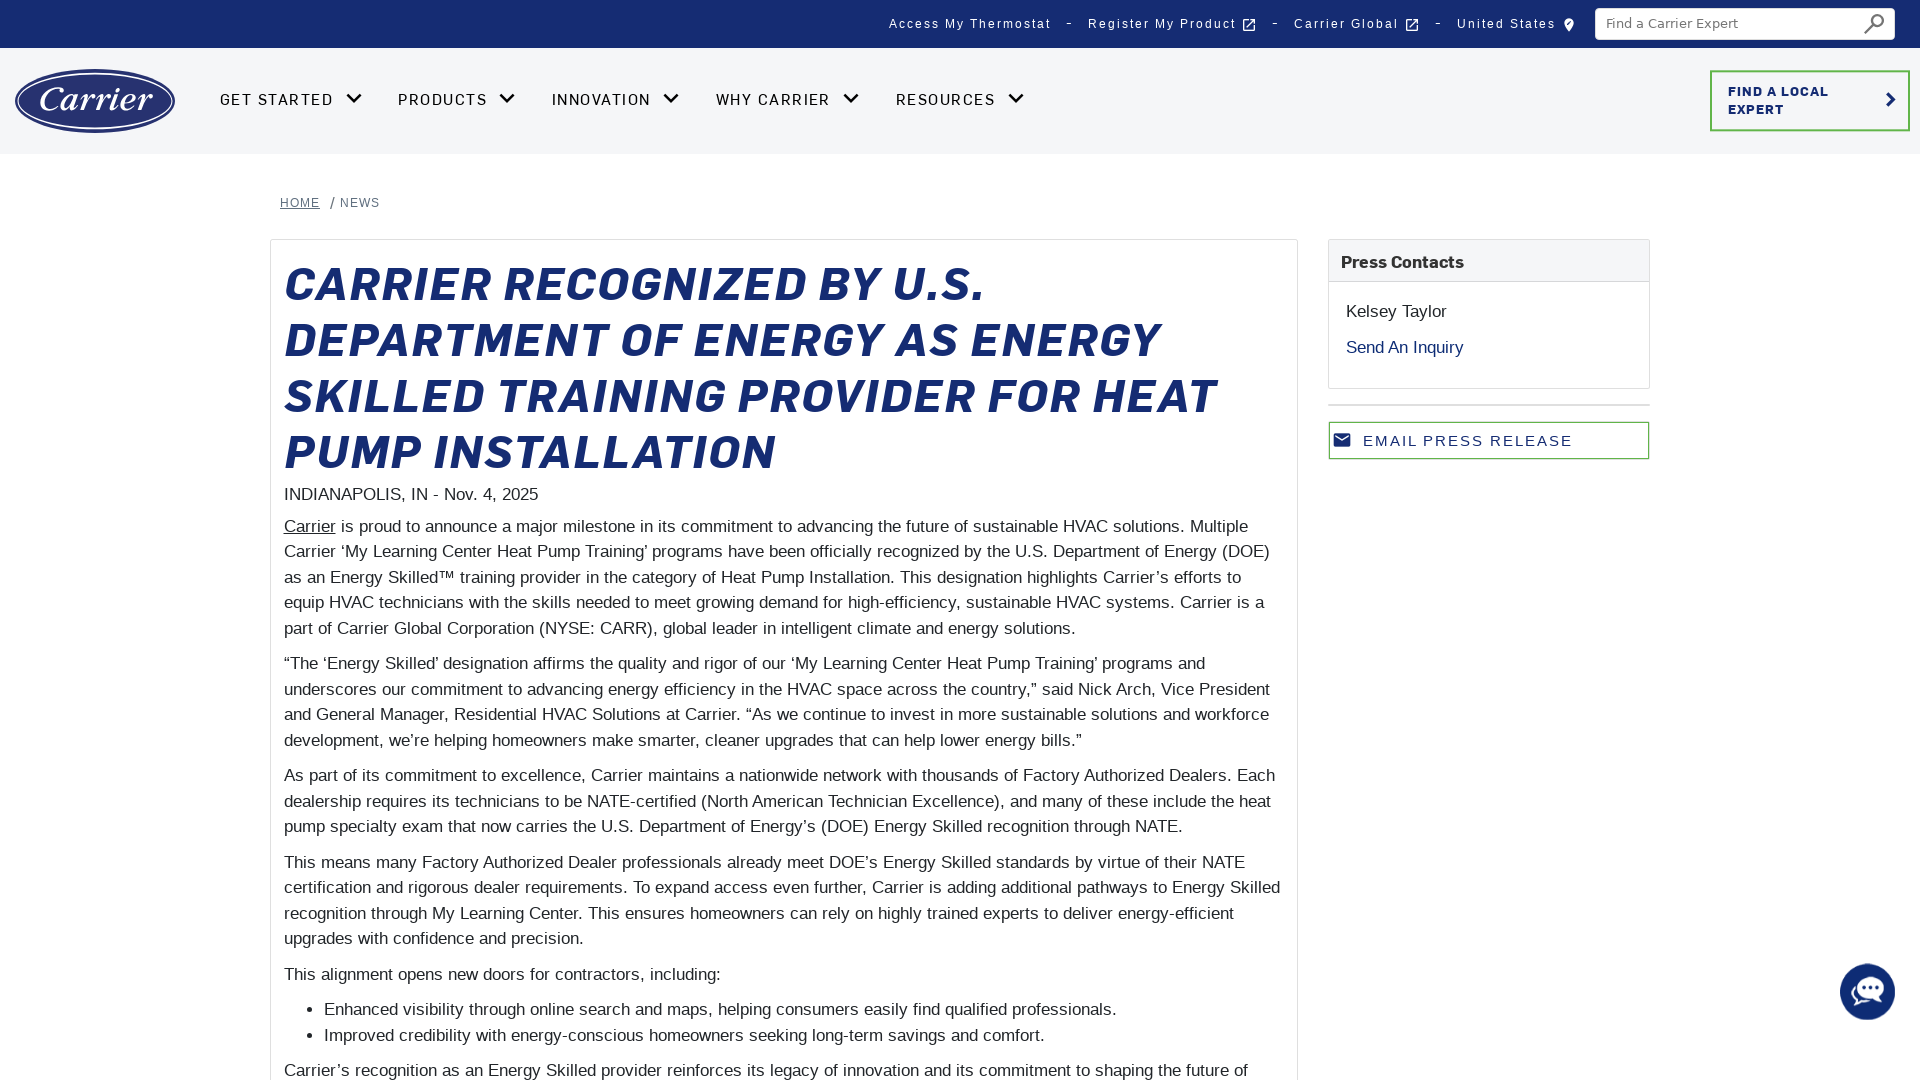